Tests multiple window handling by clicking links that open new windows and switching between them

Starting URL: http://the-internet.herokuapp.com/

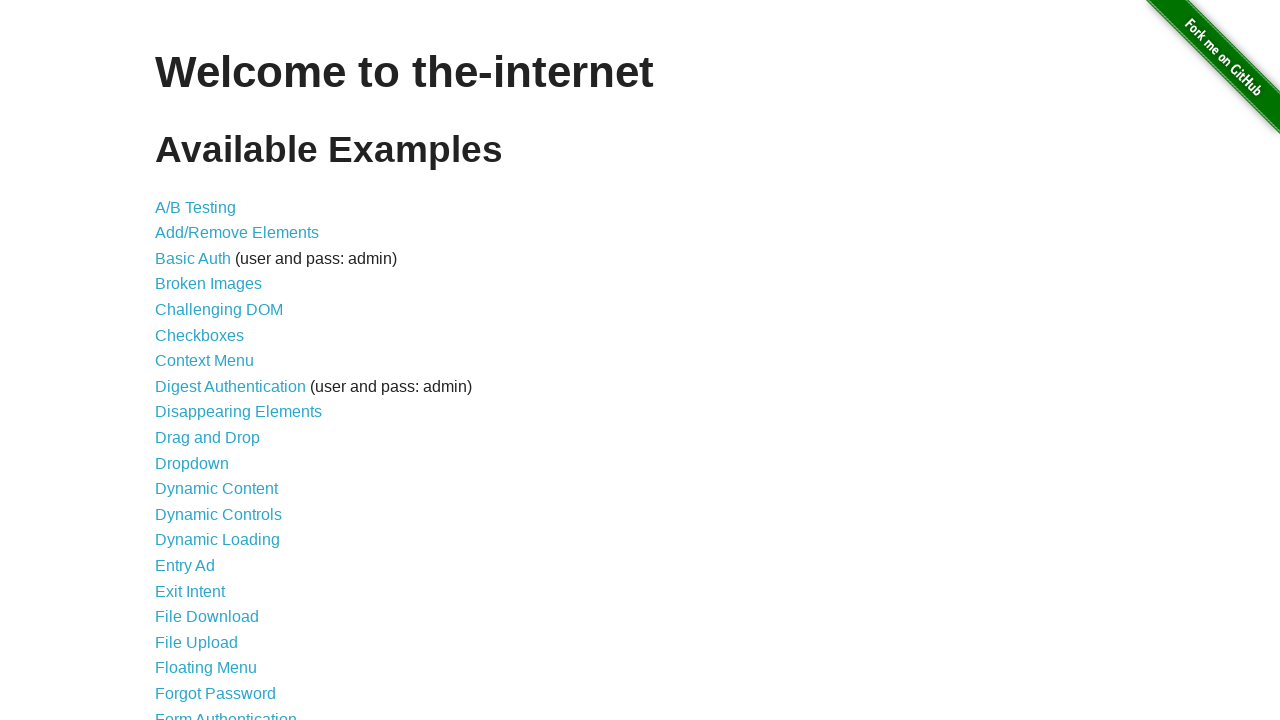

Clicked on Multiple Windows link at (218, 369) on text=Multiple Windows
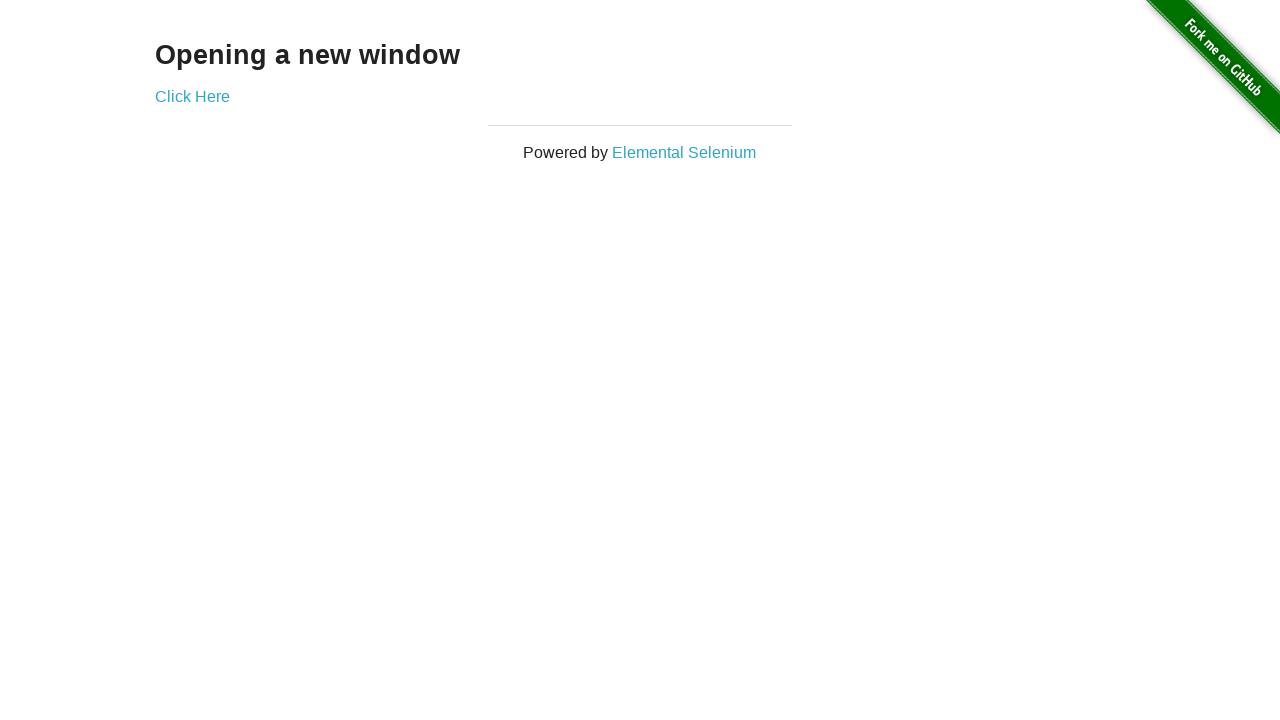

Clicked on Click Here link to open new window at (192, 96) on text=Click Here
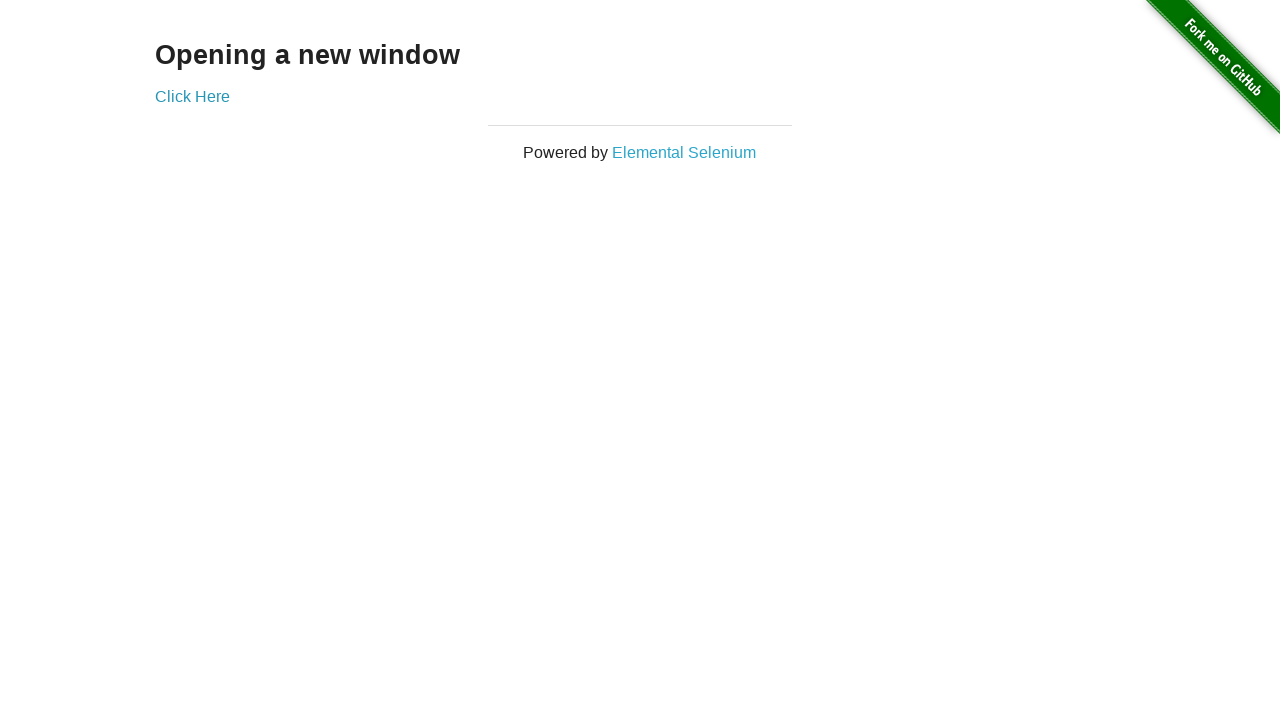

New window opened and captured
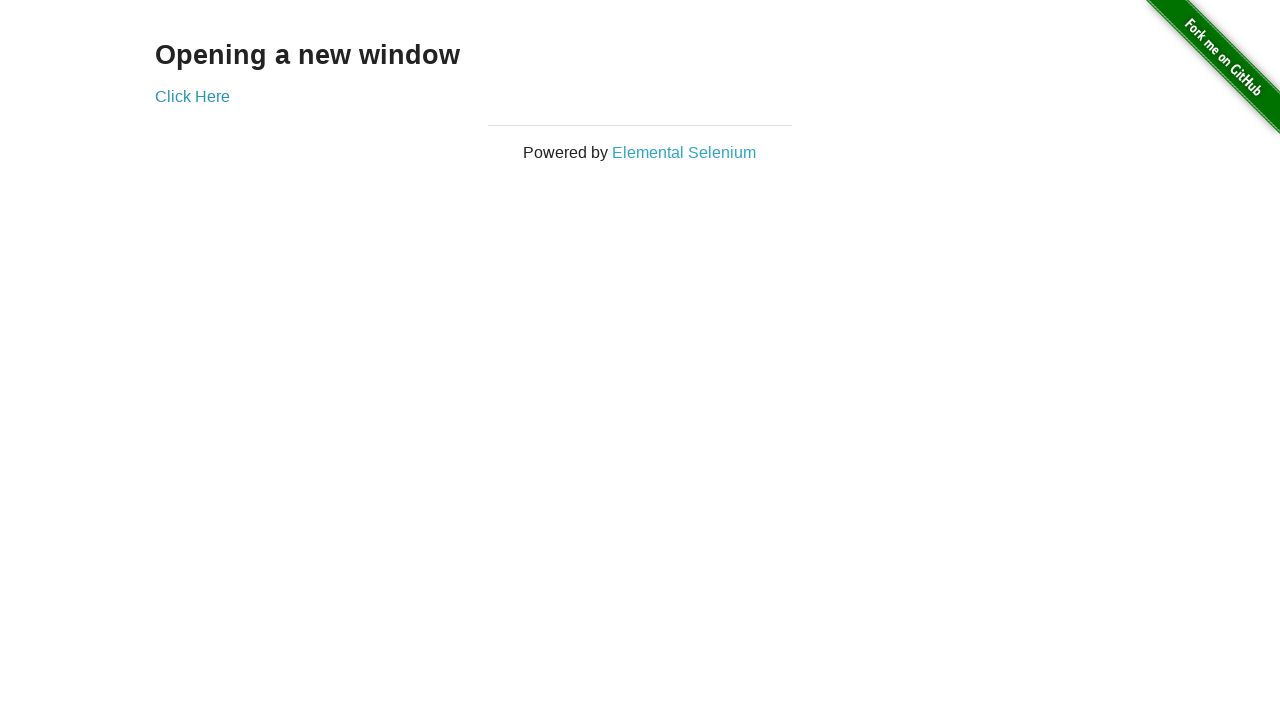

Retrieved heading text from new window: New Window
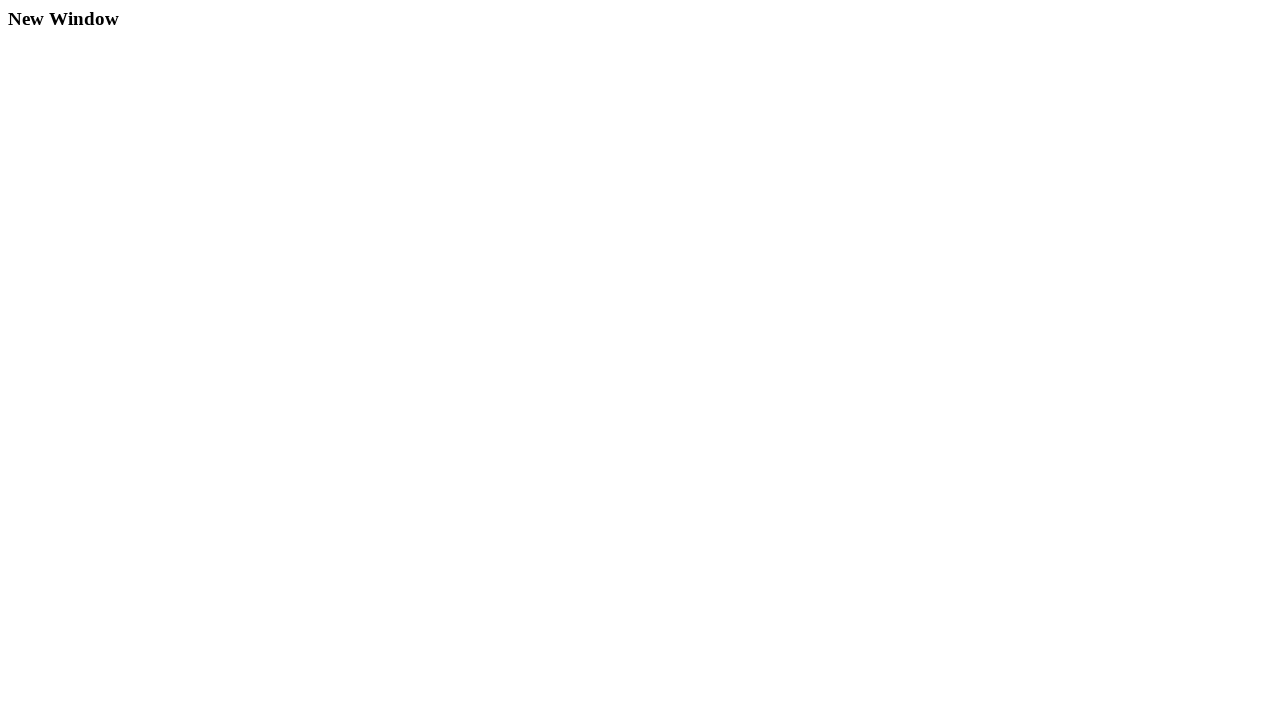

Closed the new window
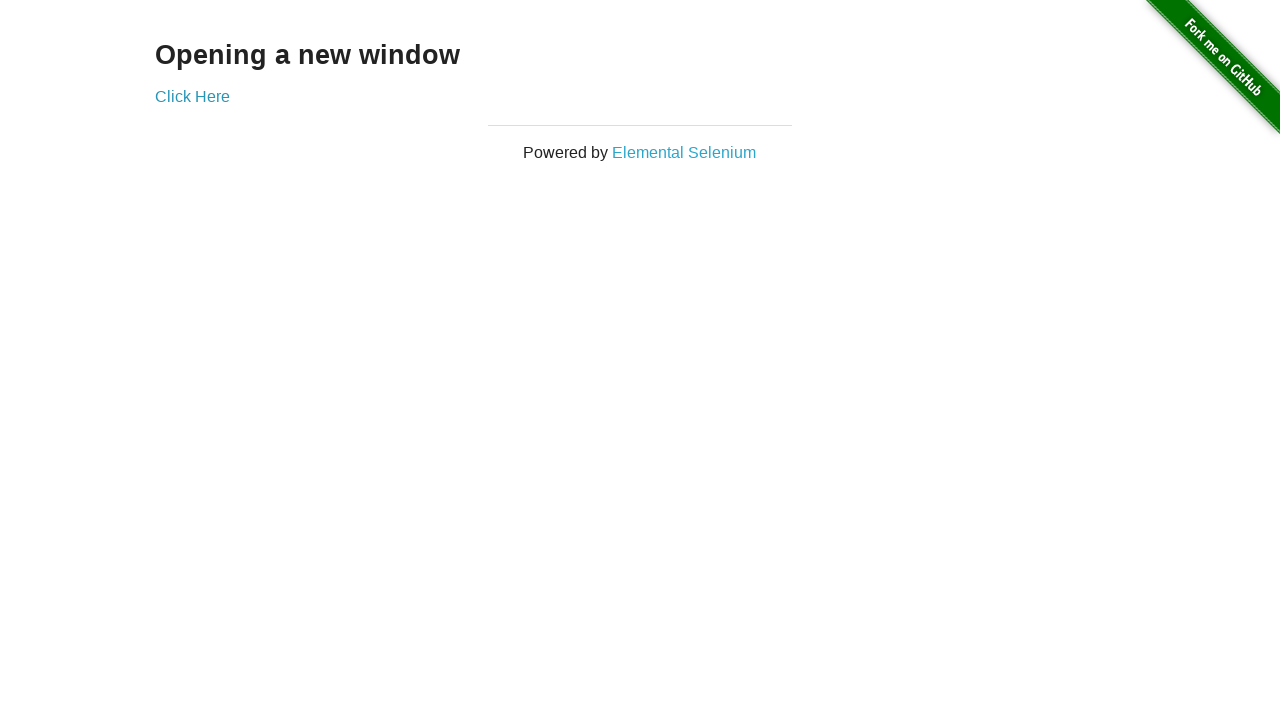

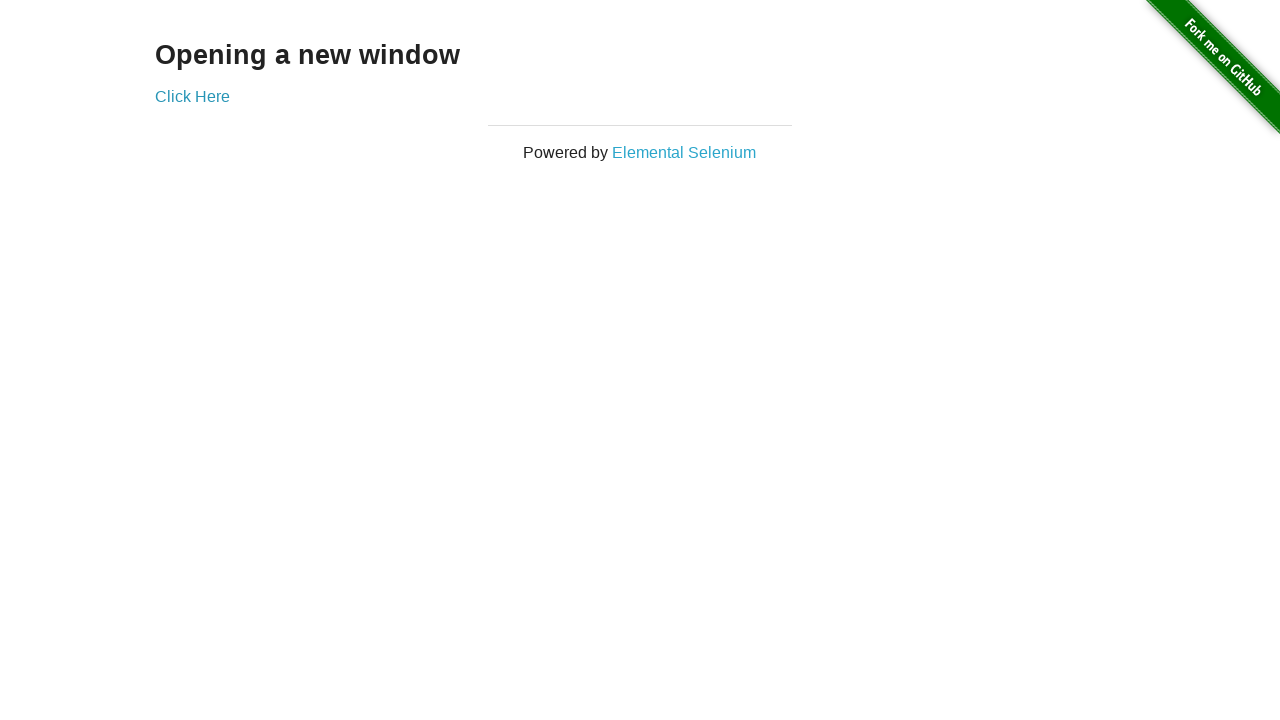